Tests a checkbox form by filling name and comment fields, selecting room type and meal options, then submitting the form

Starting URL: https://rori4.github.io/selenium-practice/#/pages/practice/checkbox-form

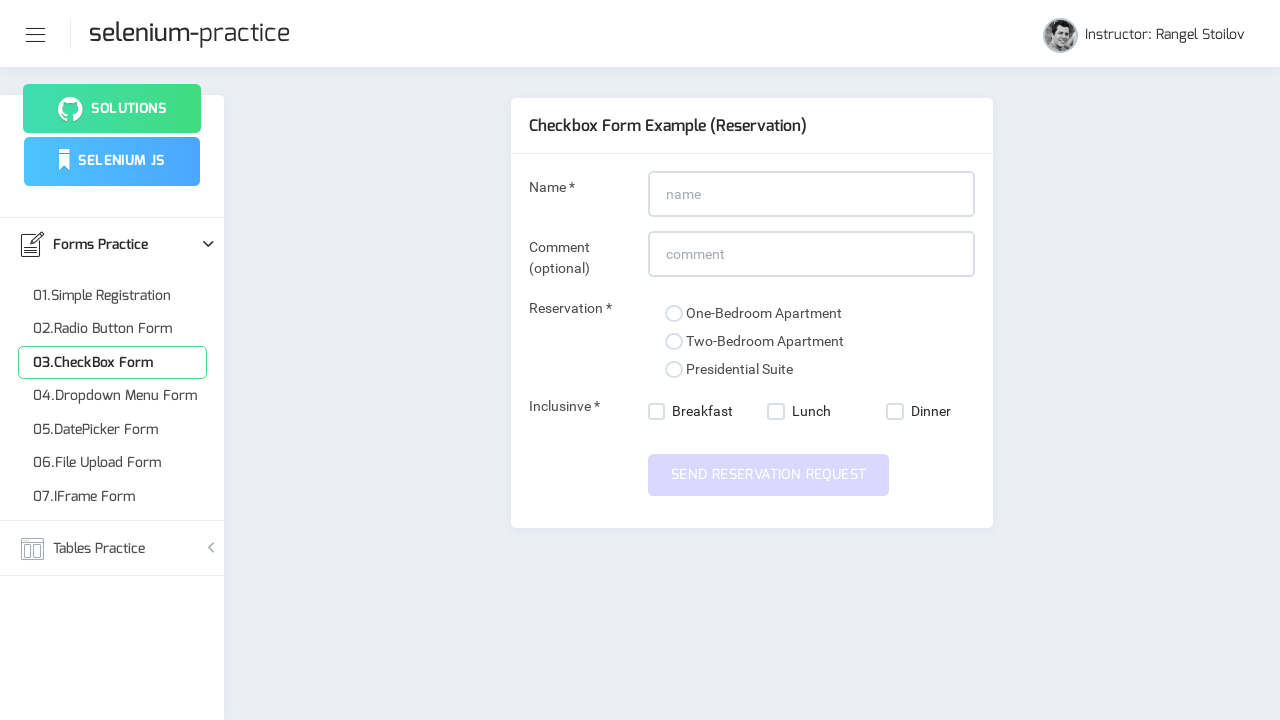

Filled name field with 'My Name' on input#name
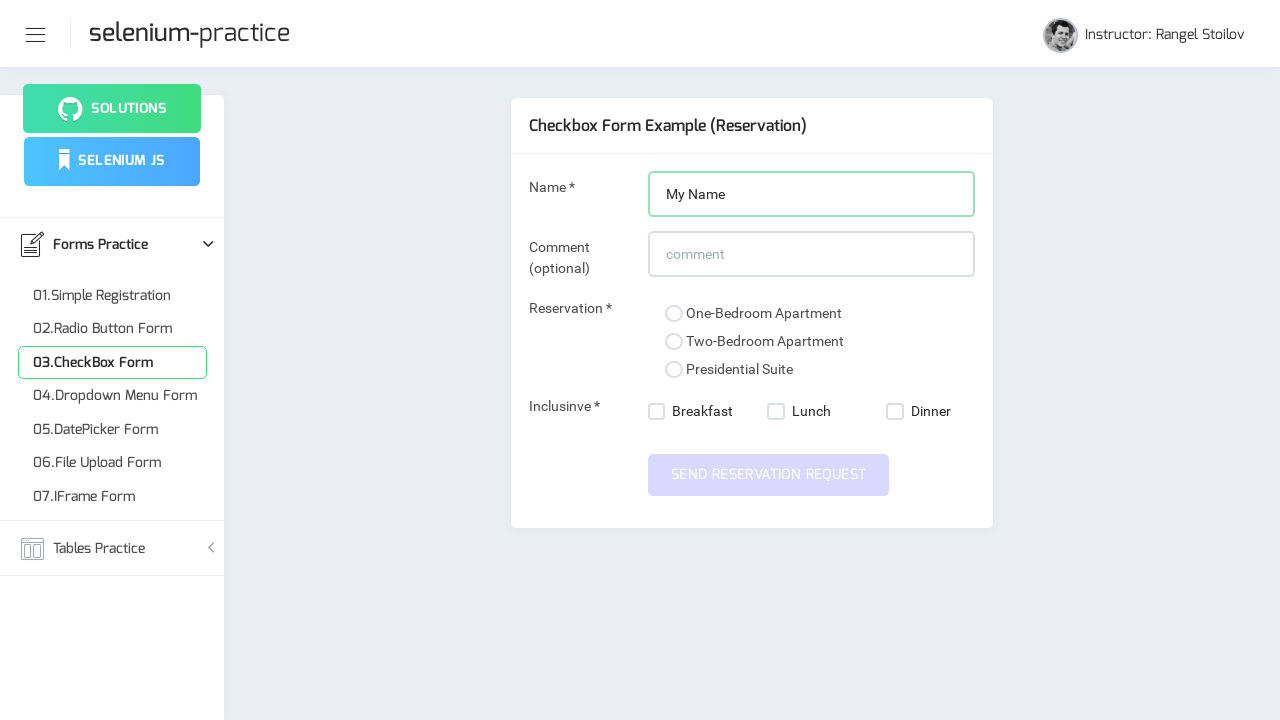

Filled comment field with 'My funny comment' on input#comment
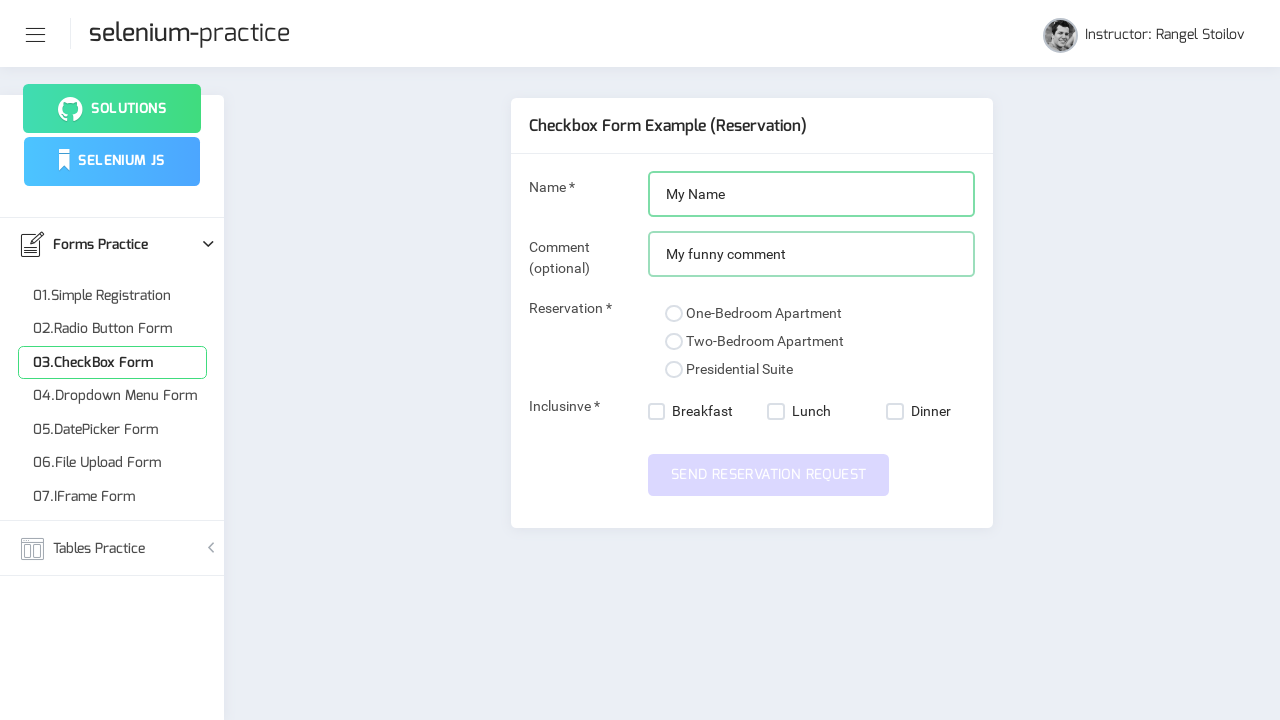

Selected presidential suite room type at (674, 370) on xpath=//input[@value='presidential-suite']/following::span
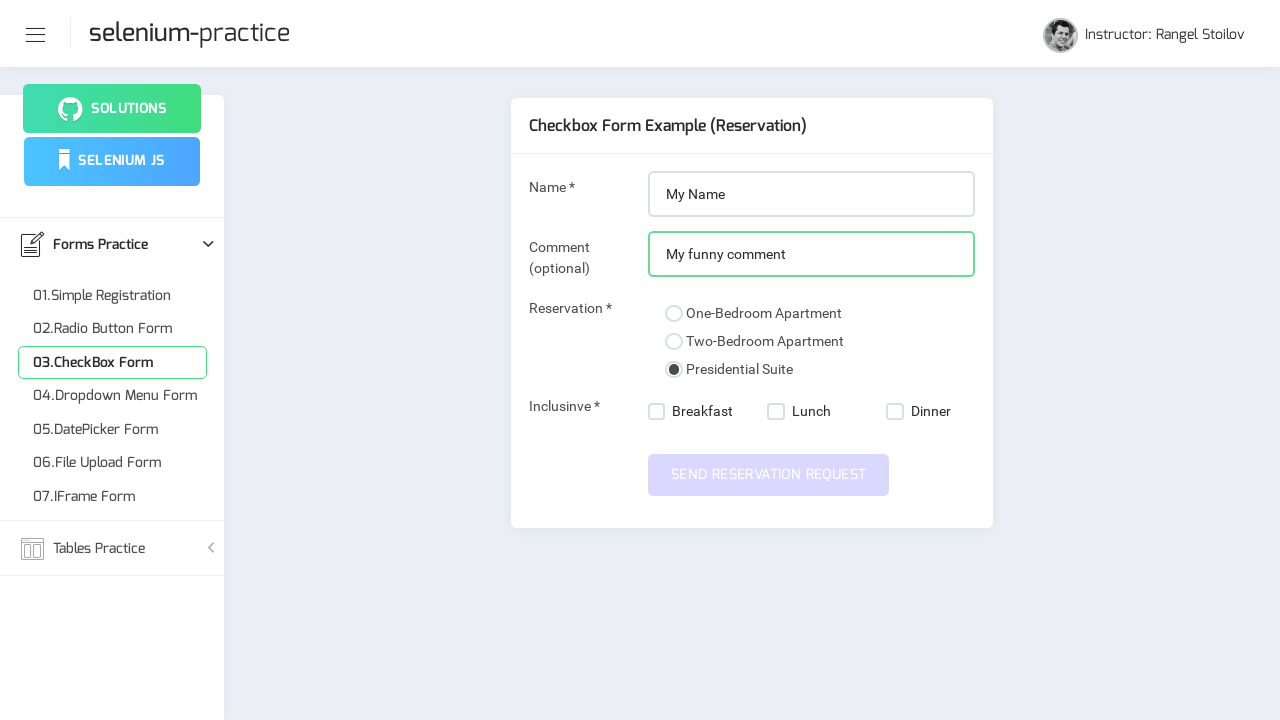

Selected breakfast meal option at (657, 412) on xpath=//nb-checkbox[@value='breakfast']/label/span
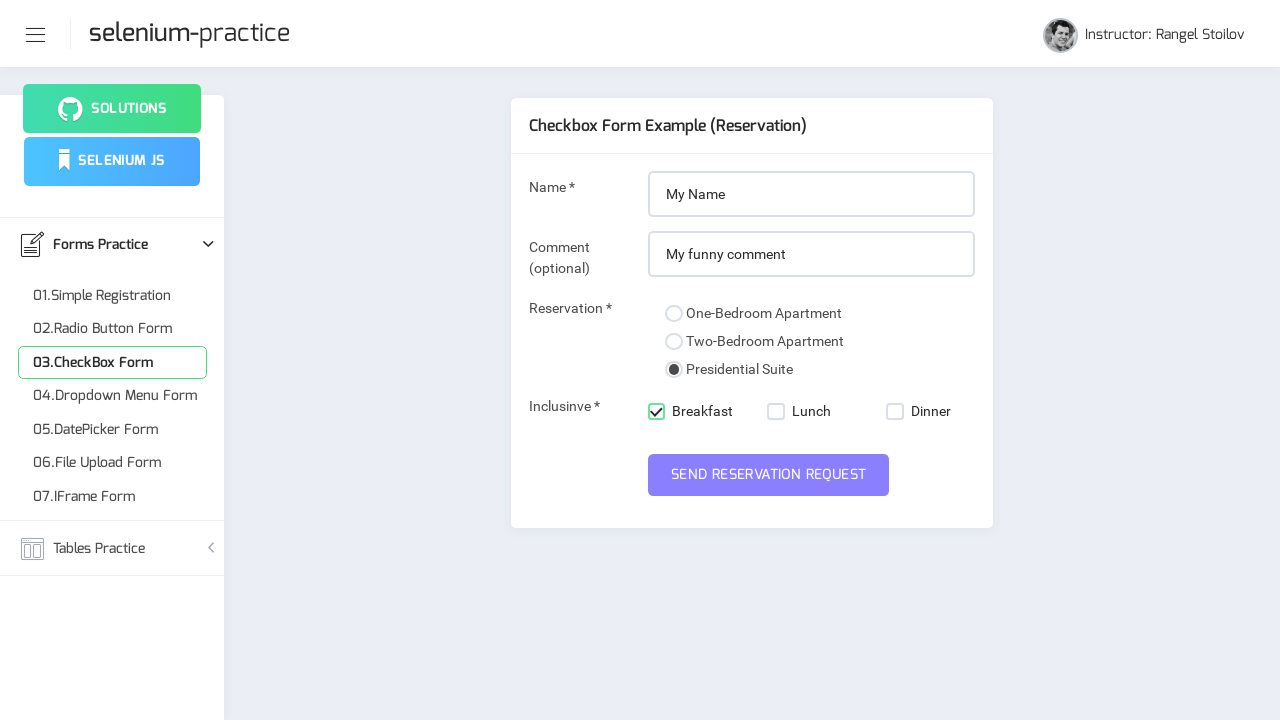

Selected lunch meal option at (776, 412) on xpath=//nb-checkbox[@value='lunch']/label/span
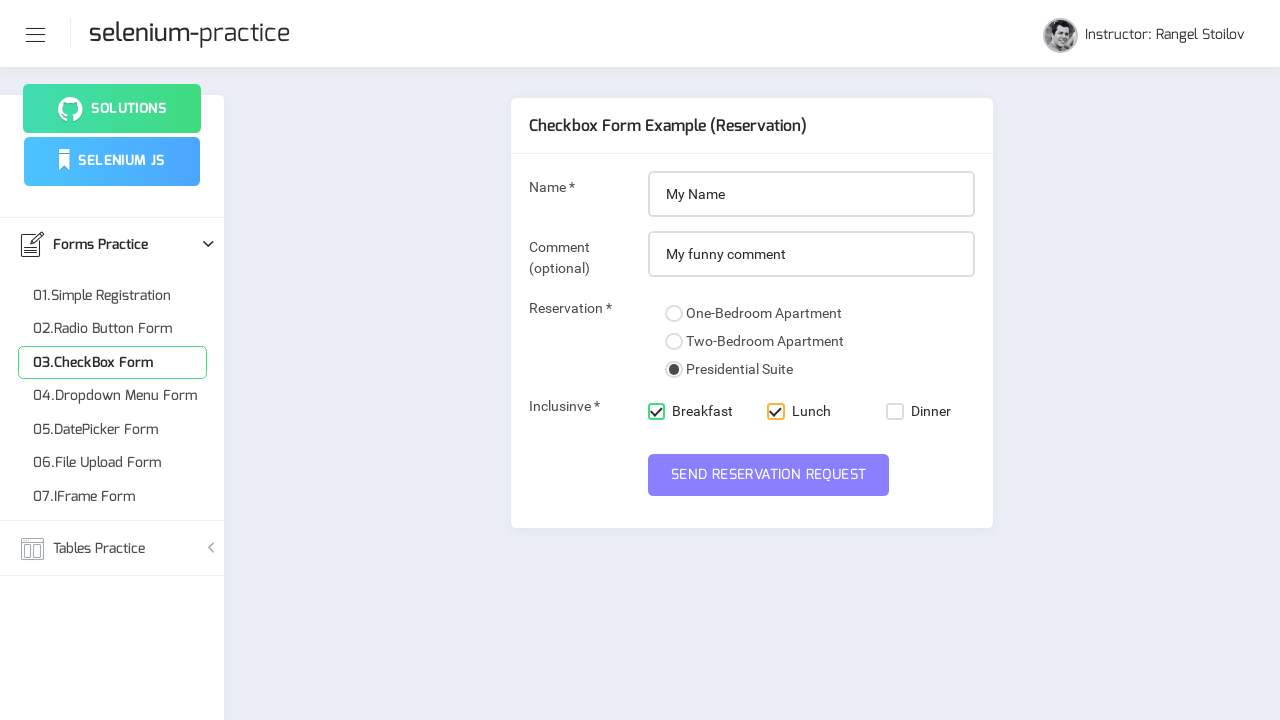

Submitted the checkbox form at (769, 475) on button#submit
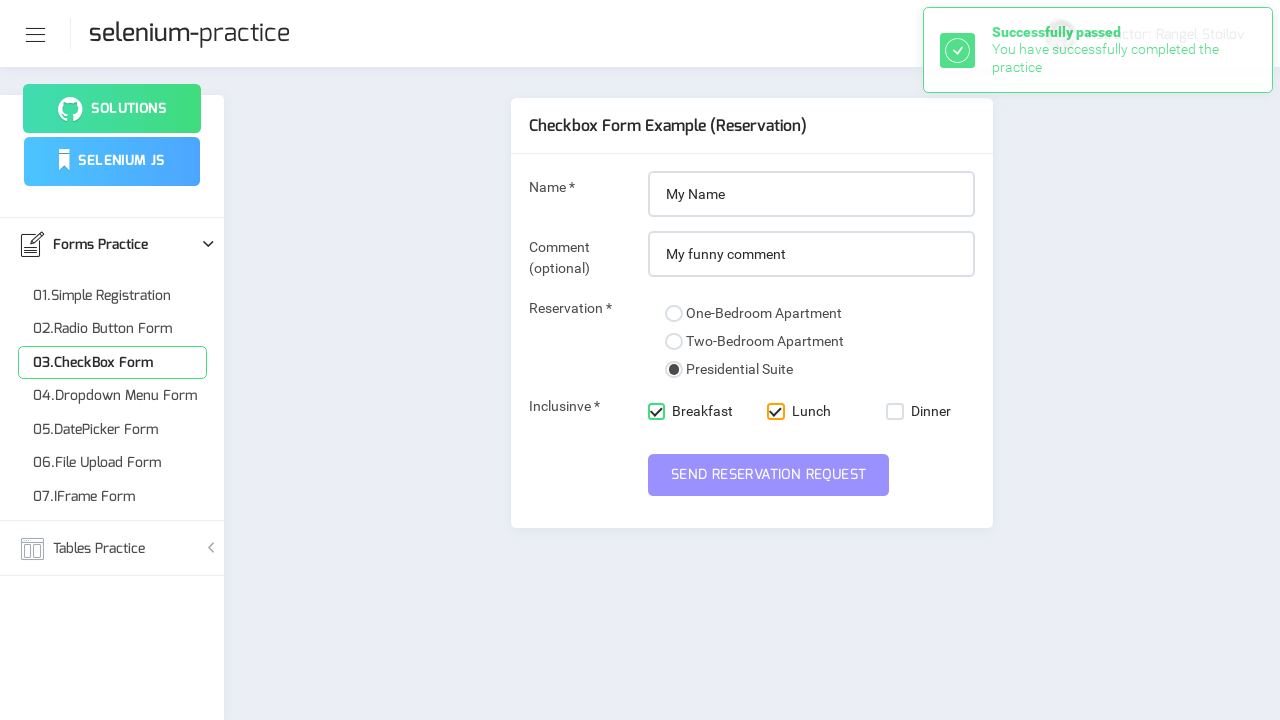

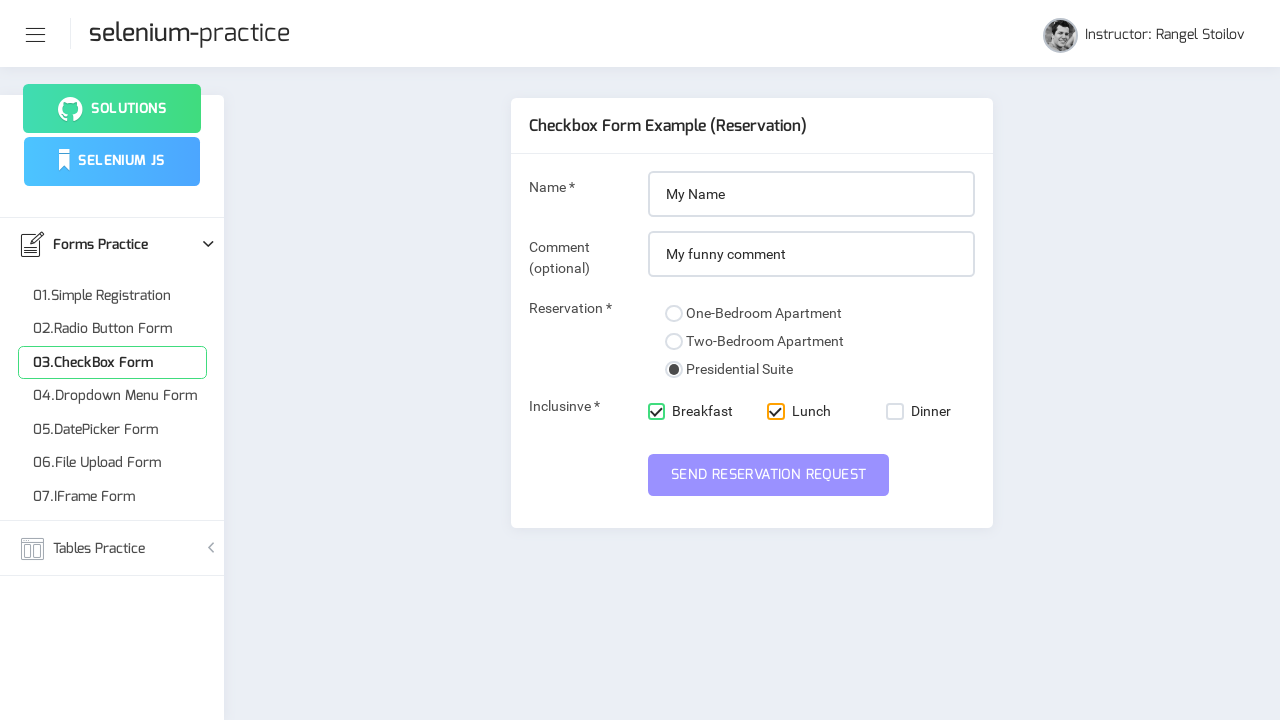